Tests that a valid 5-digit zip code is accepted and allows proceeding to the registration page

Starting URL: https://www.sharelane.com/cgi-bin/register.py

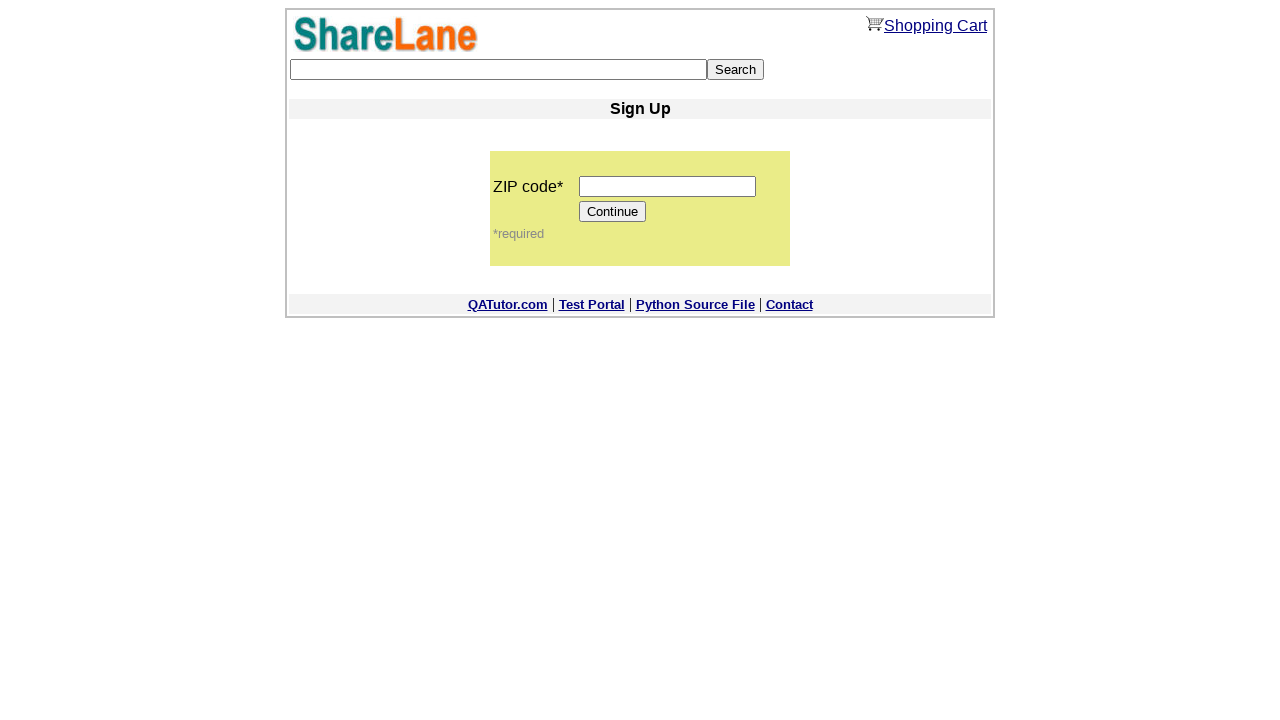

Filled zip code field with valid 5-digit code '11111' on input[name='zip_code']
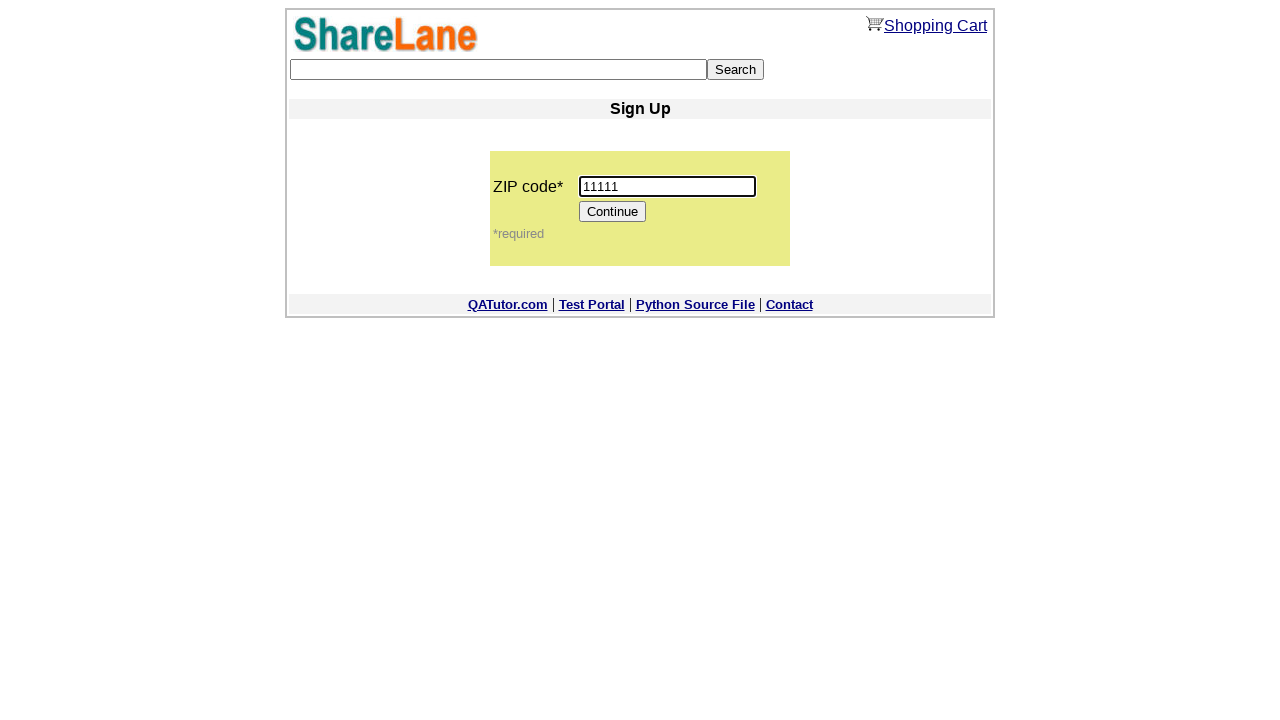

Clicked Continue button to proceed at (613, 212) on input[value='Continue']
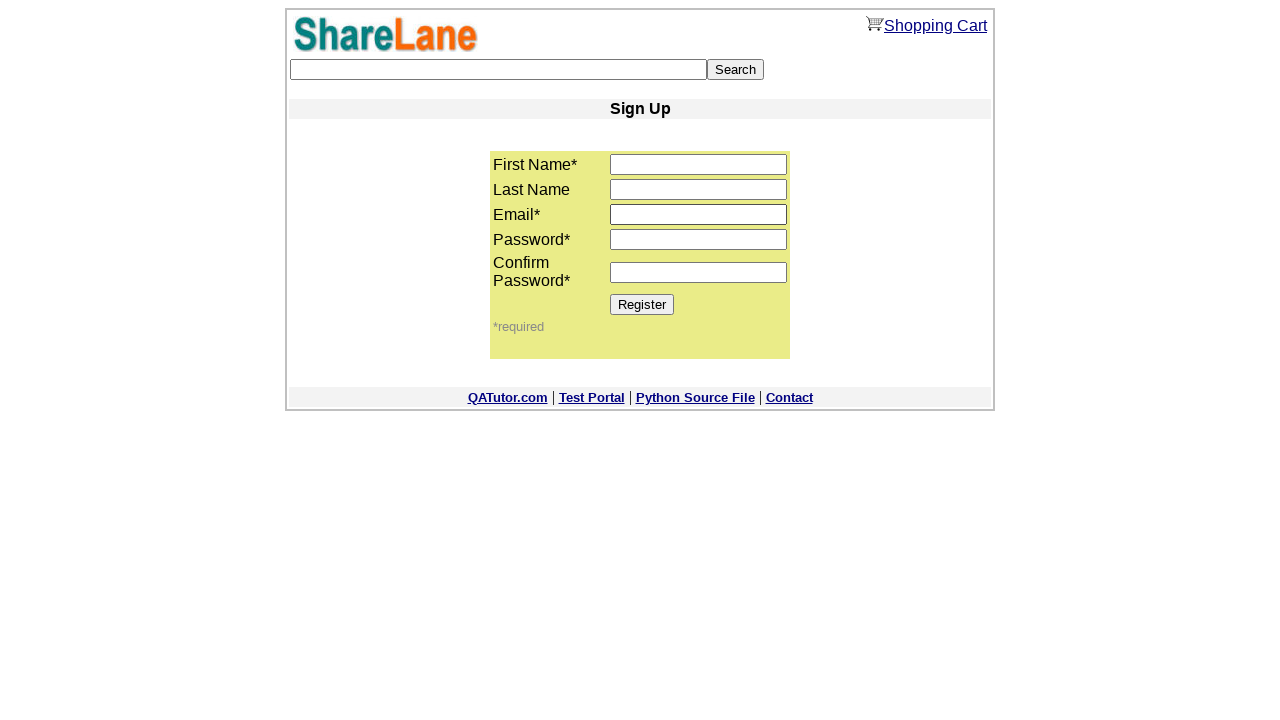

Register button loaded on next page, confirming valid zip code was accepted
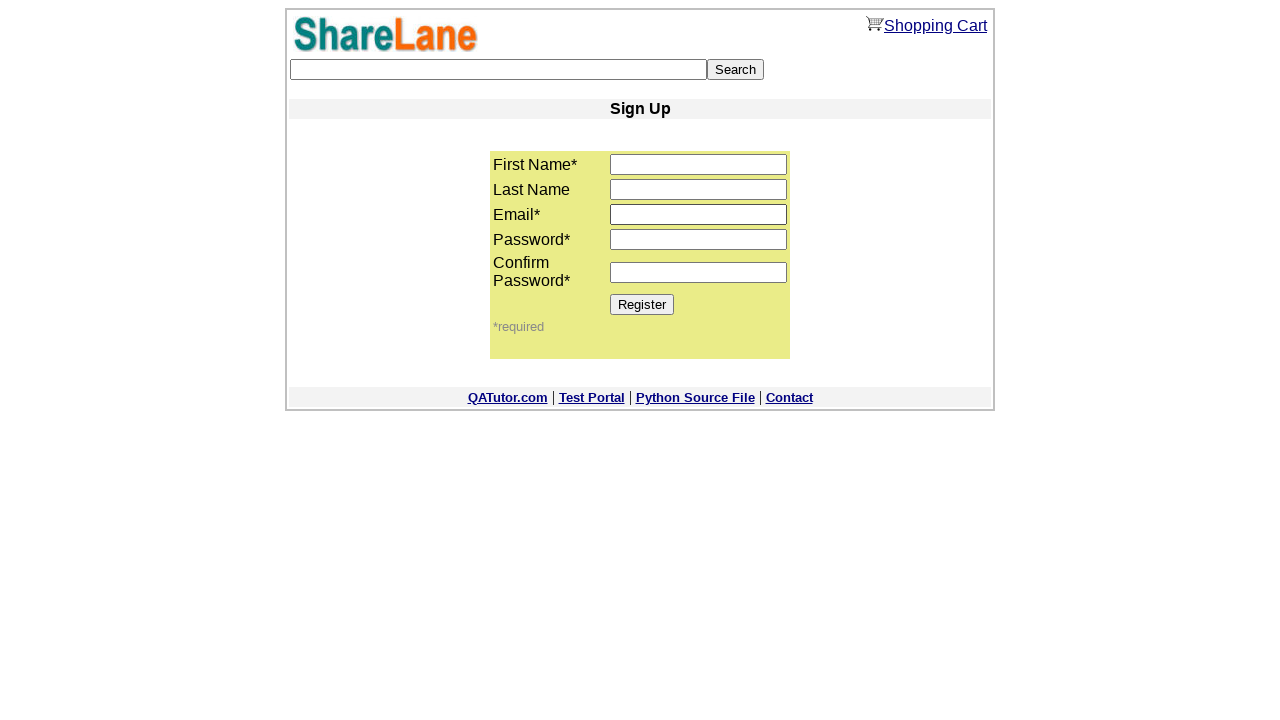

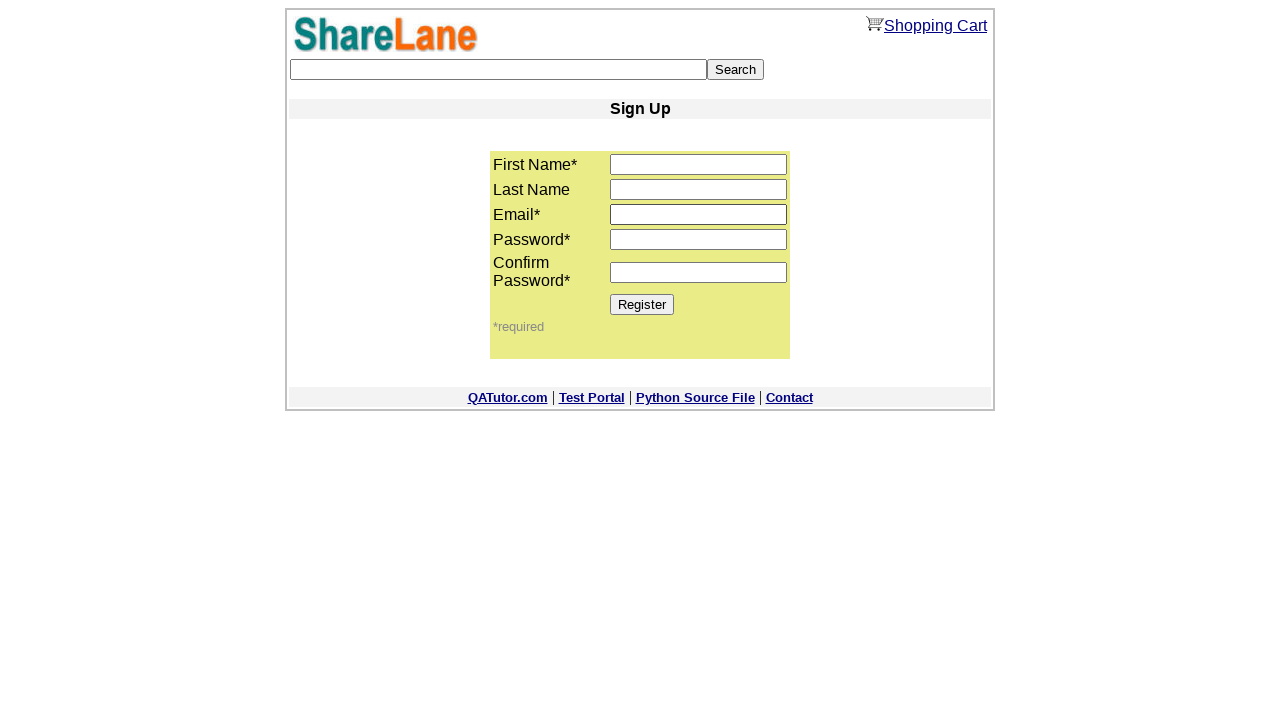